Tests marking all items as completed using the toggle all checkbox

Starting URL: https://demo.playwright.dev/todomvc

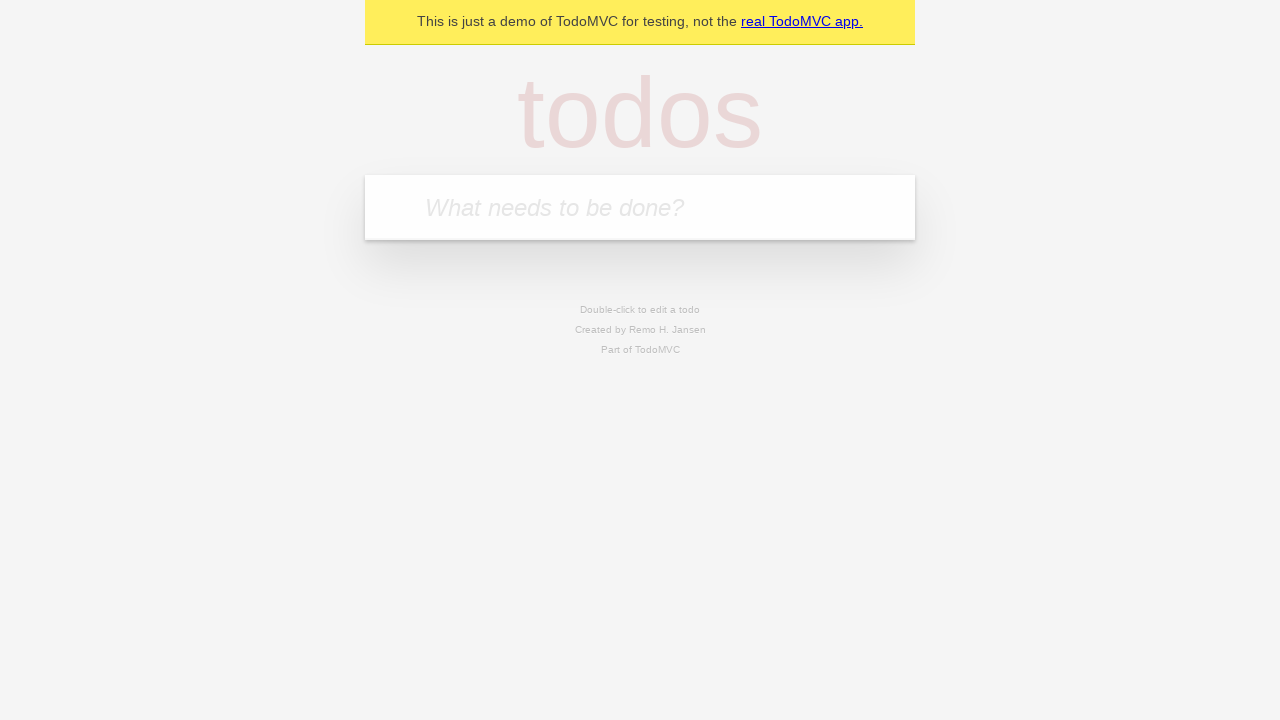

Filled todo input with 'buy some cheese' on internal:attr=[placeholder="What needs to be done?"i]
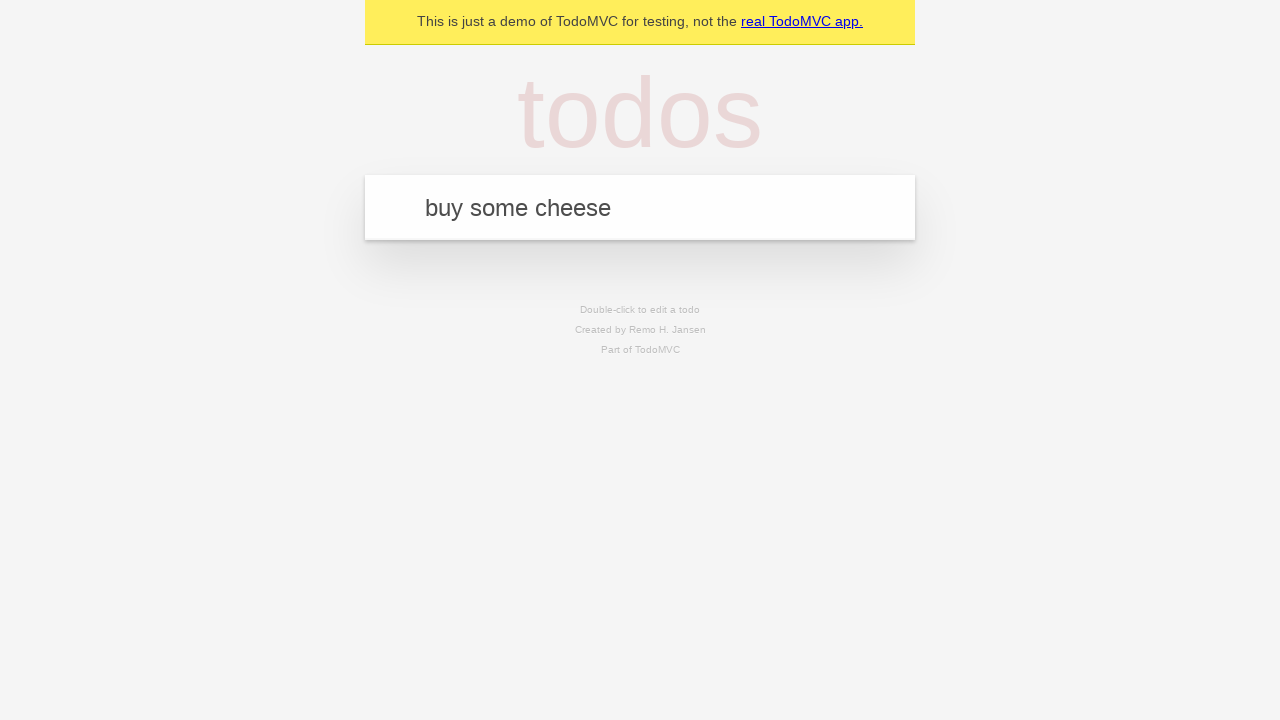

Pressed Enter to create todo 'buy some cheese' on internal:attr=[placeholder="What needs to be done?"i]
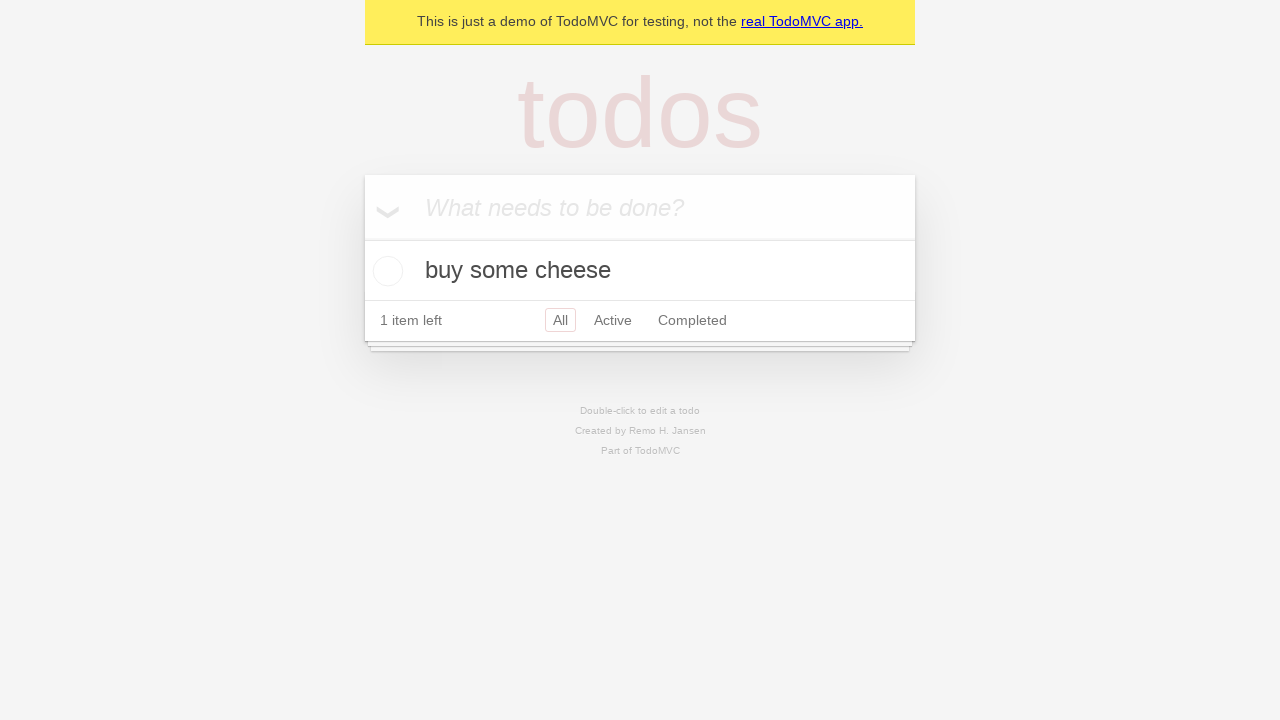

Filled todo input with 'feed the cat' on internal:attr=[placeholder="What needs to be done?"i]
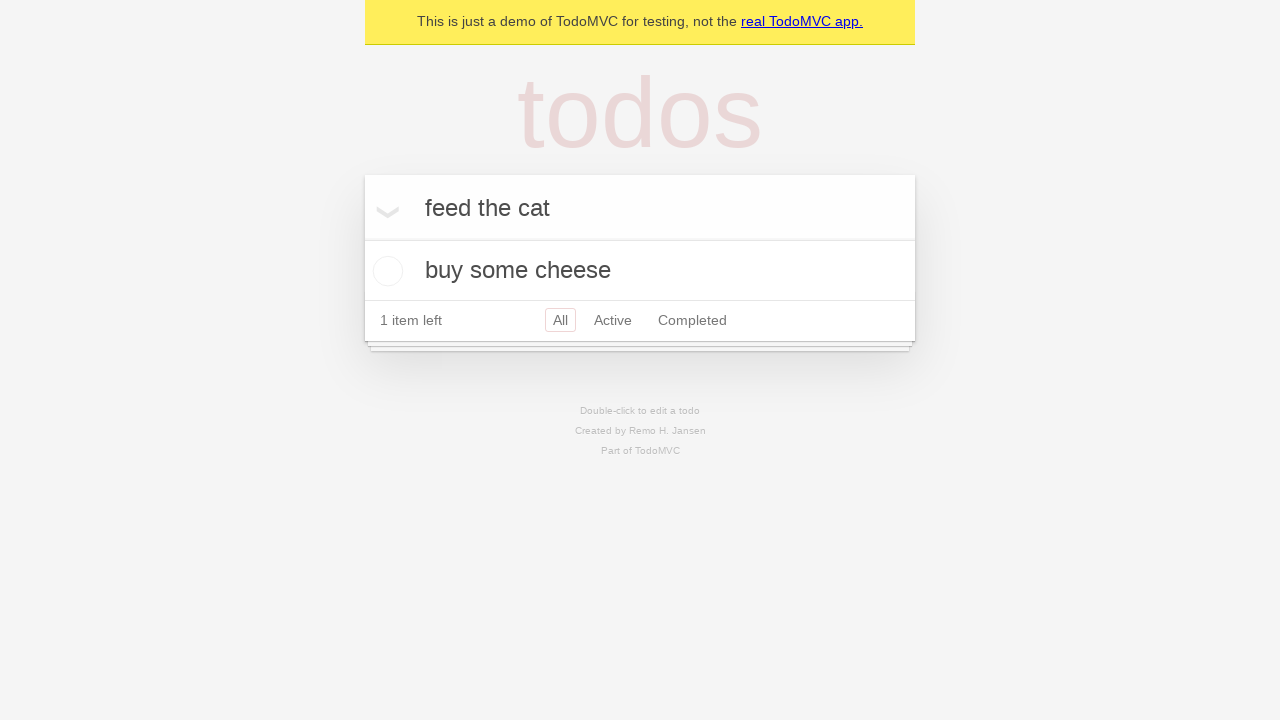

Pressed Enter to create todo 'feed the cat' on internal:attr=[placeholder="What needs to be done?"i]
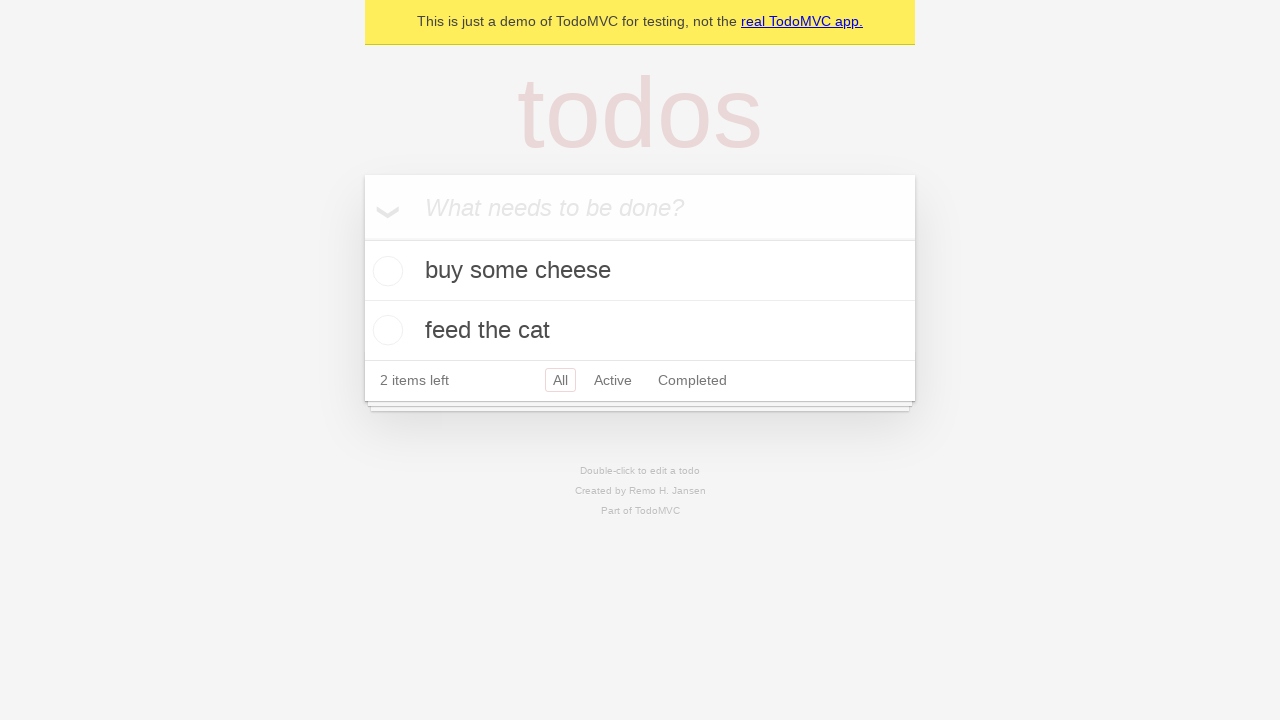

Filled todo input with 'book a doctors appointment' on internal:attr=[placeholder="What needs to be done?"i]
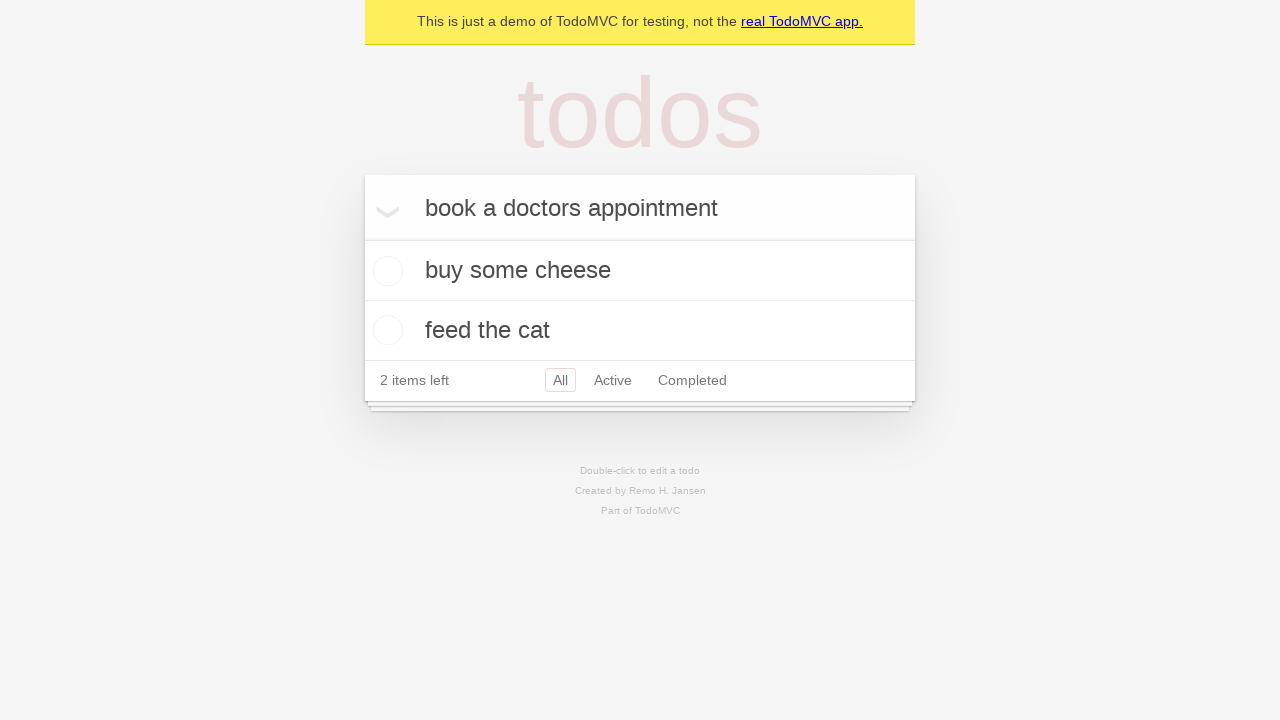

Pressed Enter to create todo 'book a doctors appointment' on internal:attr=[placeholder="What needs to be done?"i]
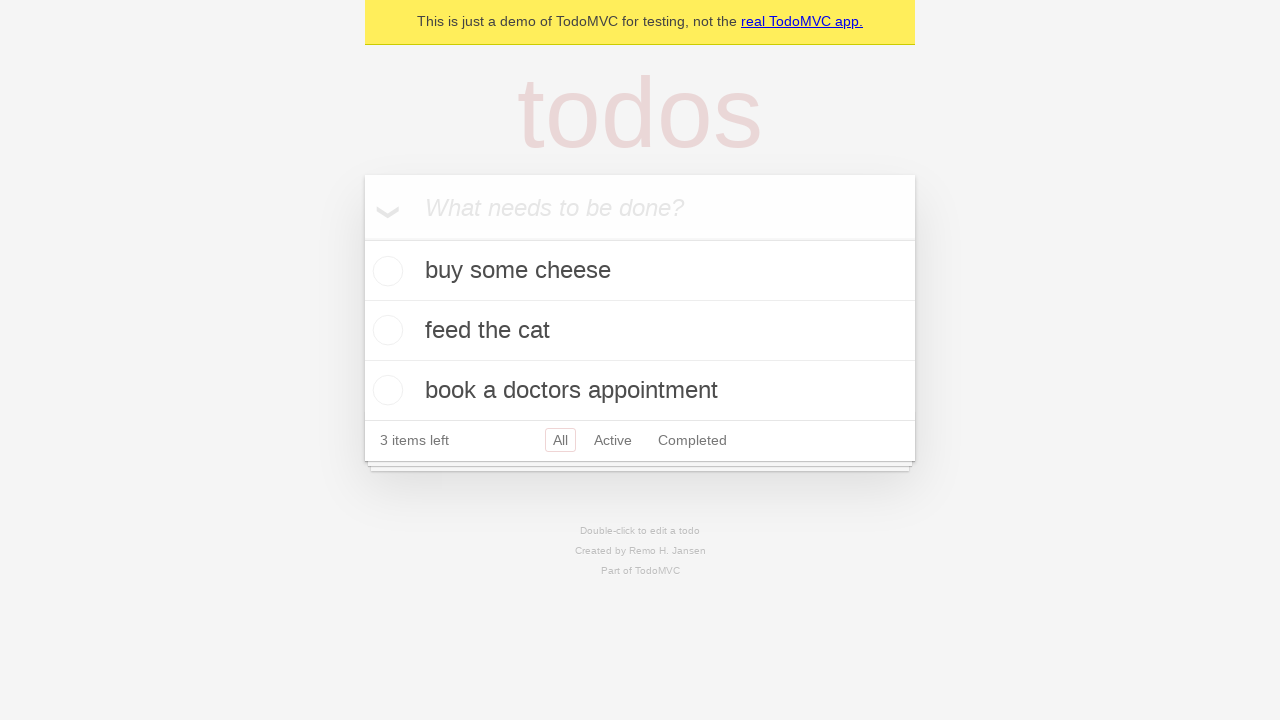

Clicked 'Mark all as complete' checkbox at (362, 238) on internal:label="Mark all as complete"i
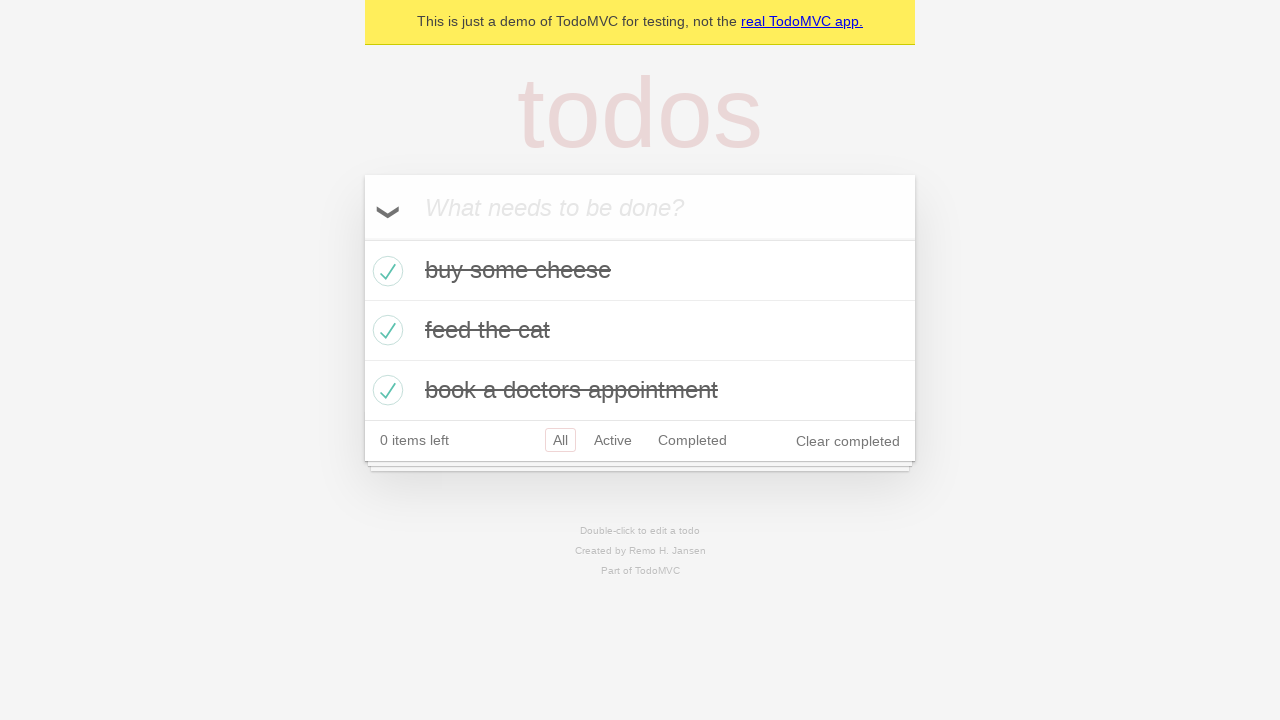

All todo items marked as completed
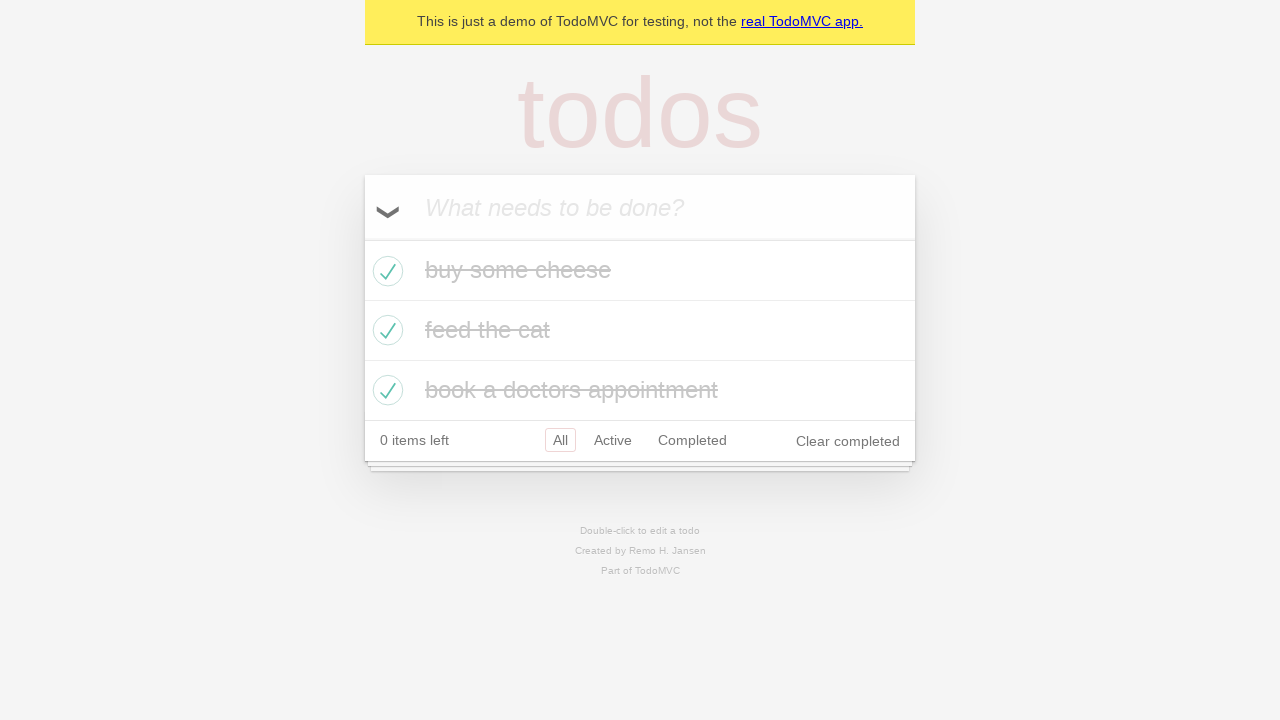

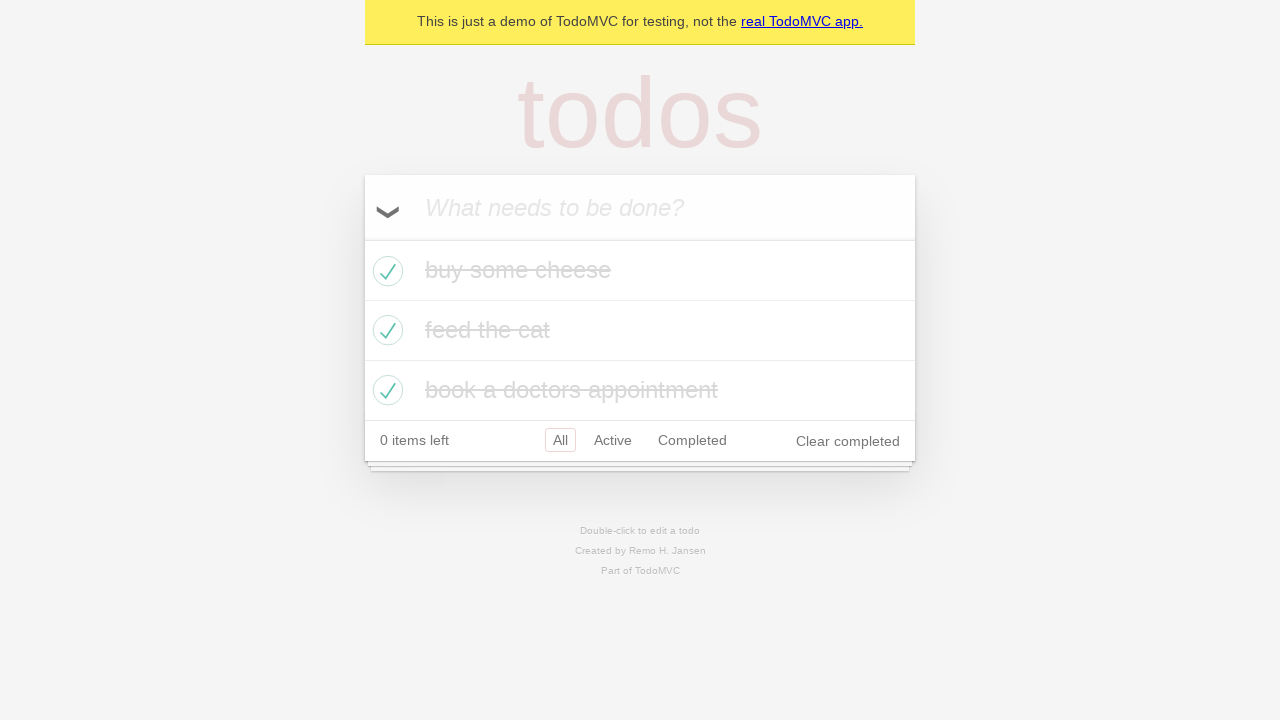